Navigates to the OrangeHRM demo website and verifies the page loads by checking the page title.

Starting URL: https://opensource-demo.orangehrmlive.com/

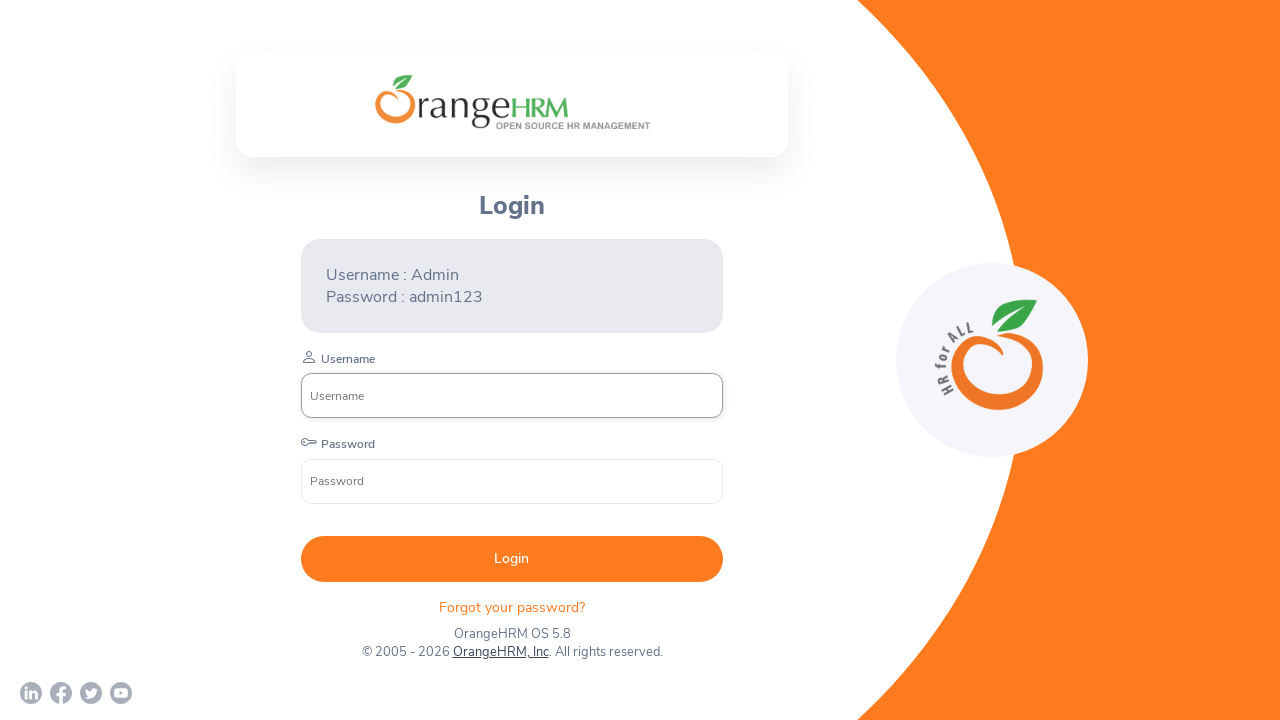

Waited for page to reach domcontentloaded state
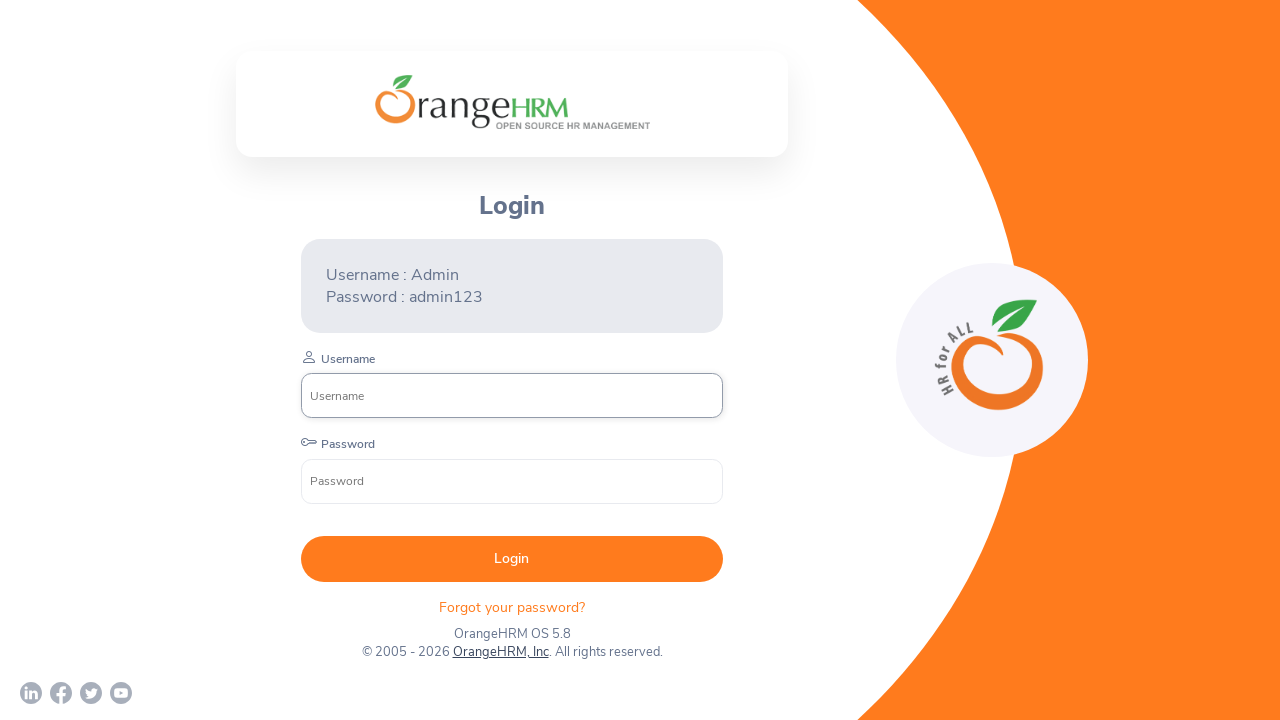

Retrieved page title: OrangeHRM
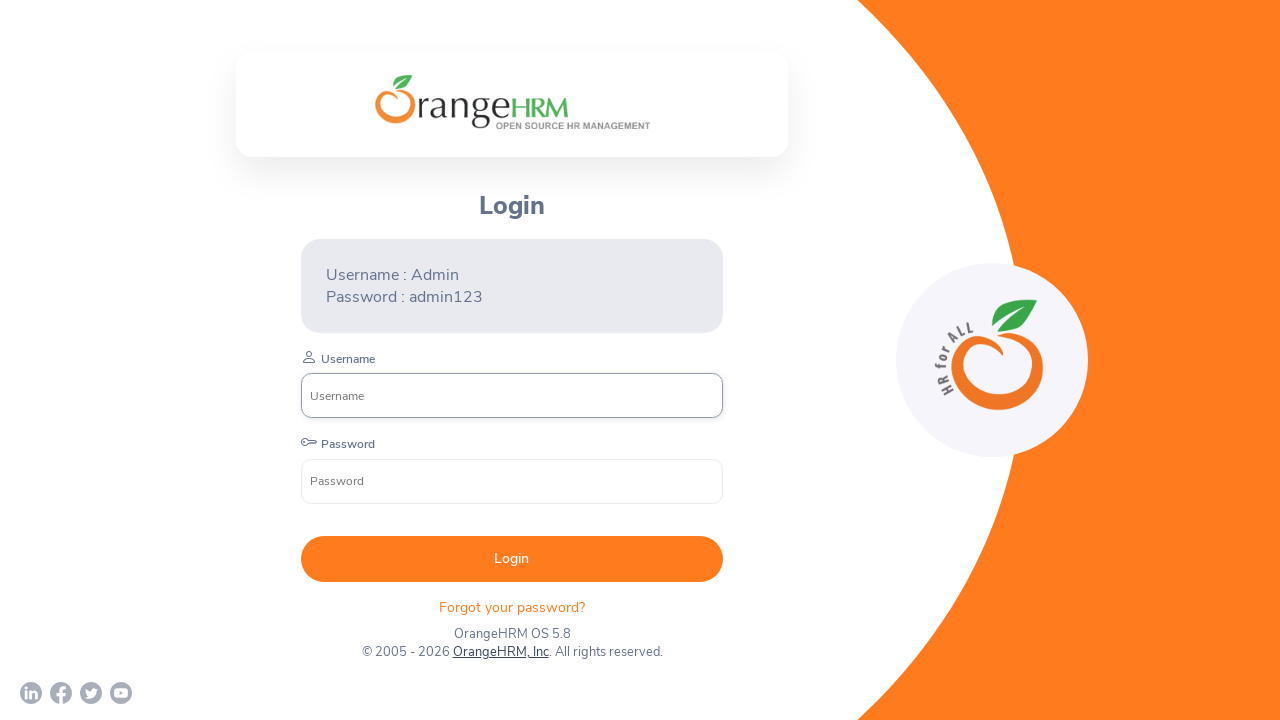

Printed page title to console
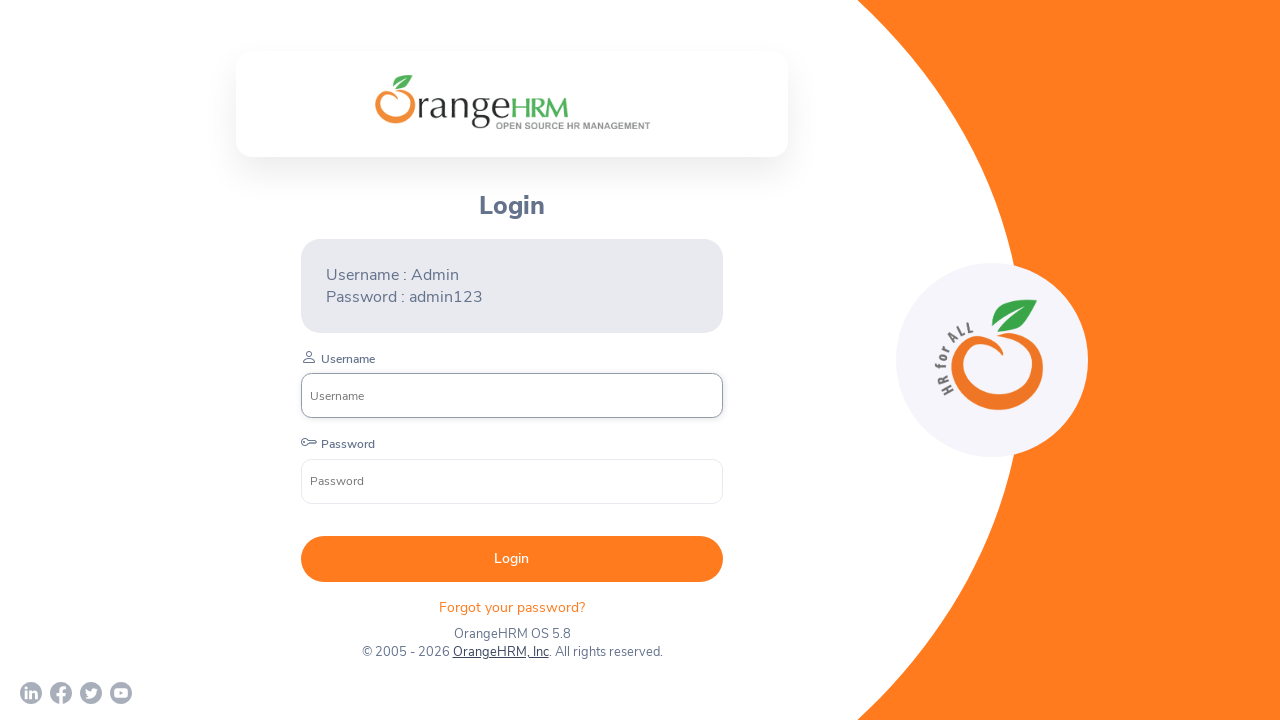

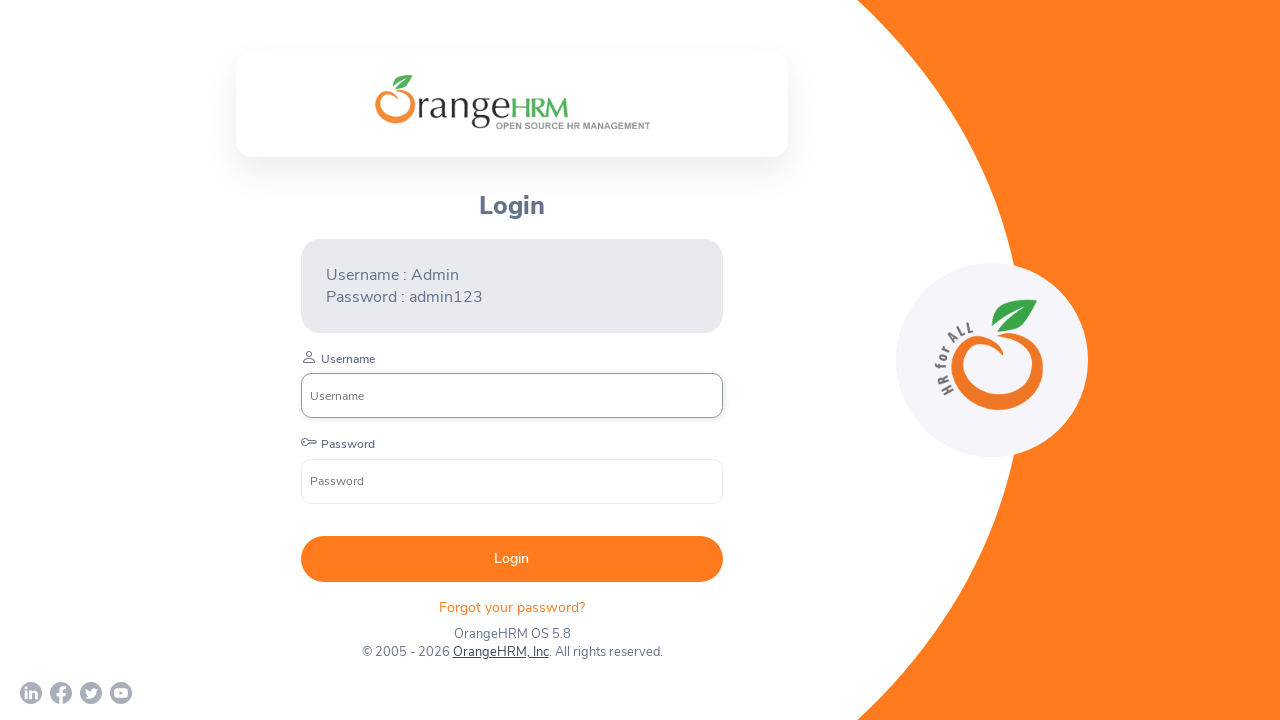